Tests Facebook social media link by scrolling down to footer and clicking the Facebook icon to verify it opens the correct page

Starting URL: https://opensource-demo.orangehrmlive.com/web/index.php/auth/login

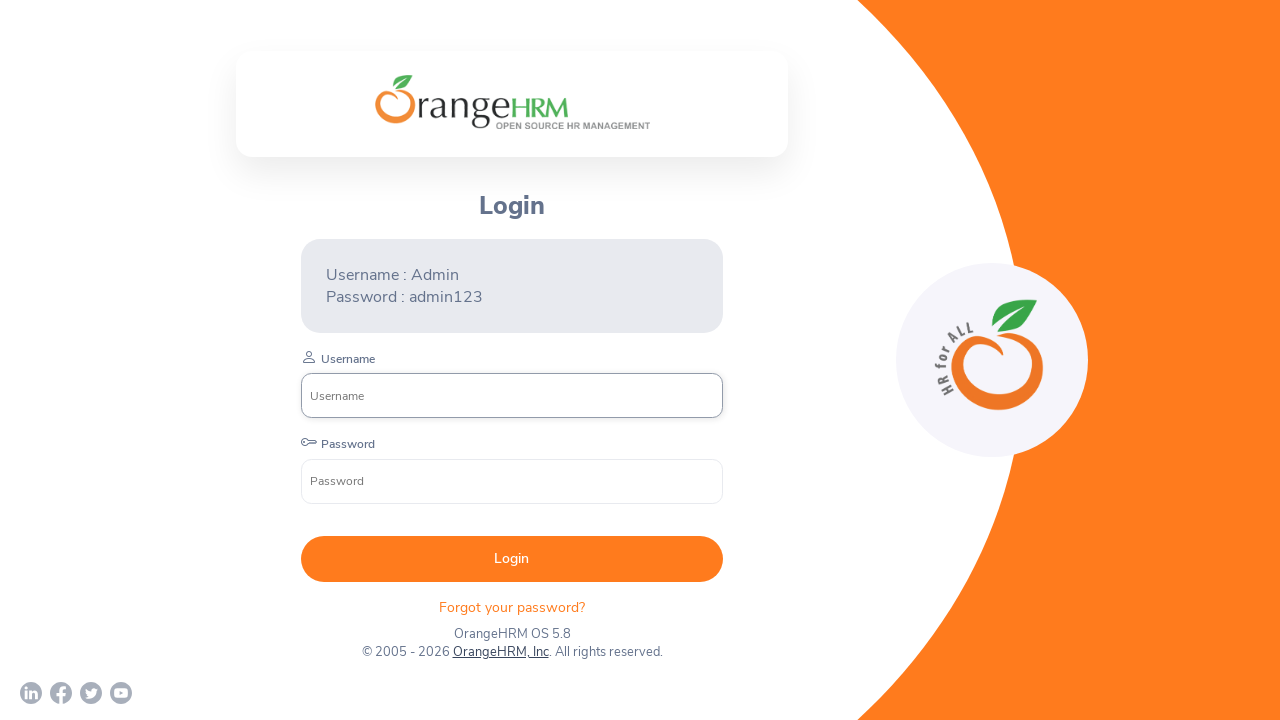

Scrolled down 500px to view footer links
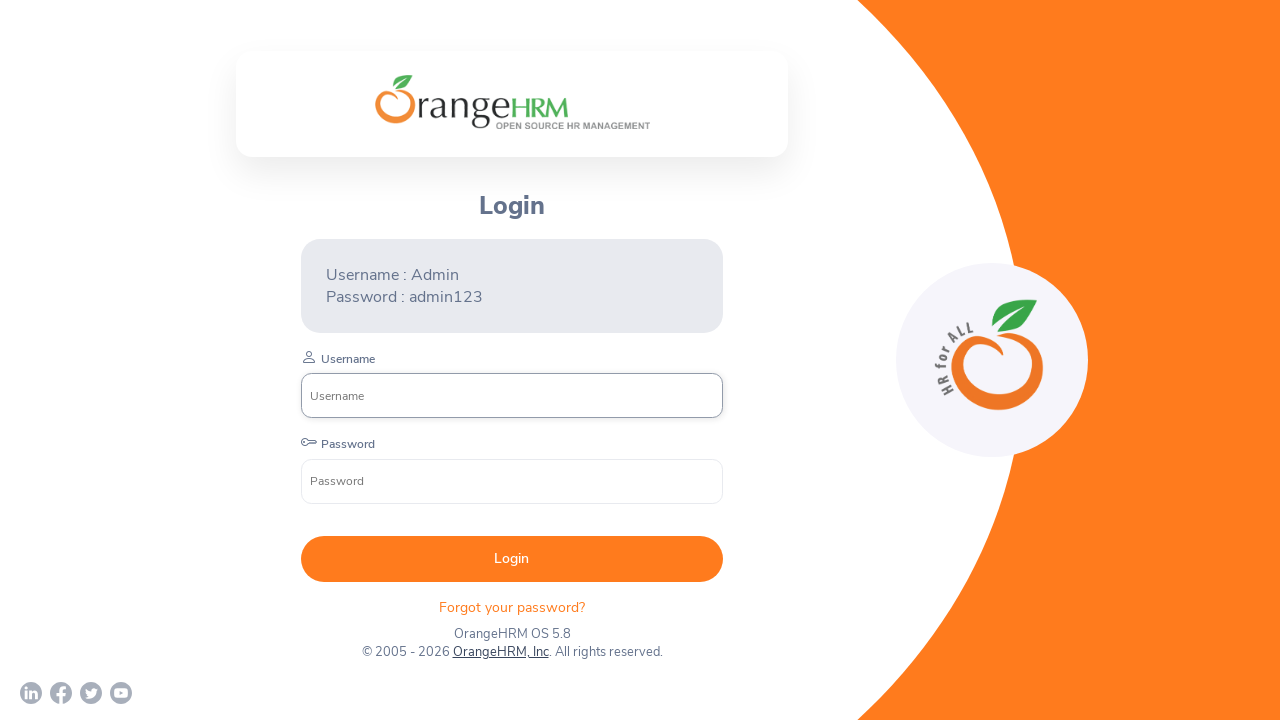

Clicked Facebook icon in footer at (61, 693) on a[href*='facebook']
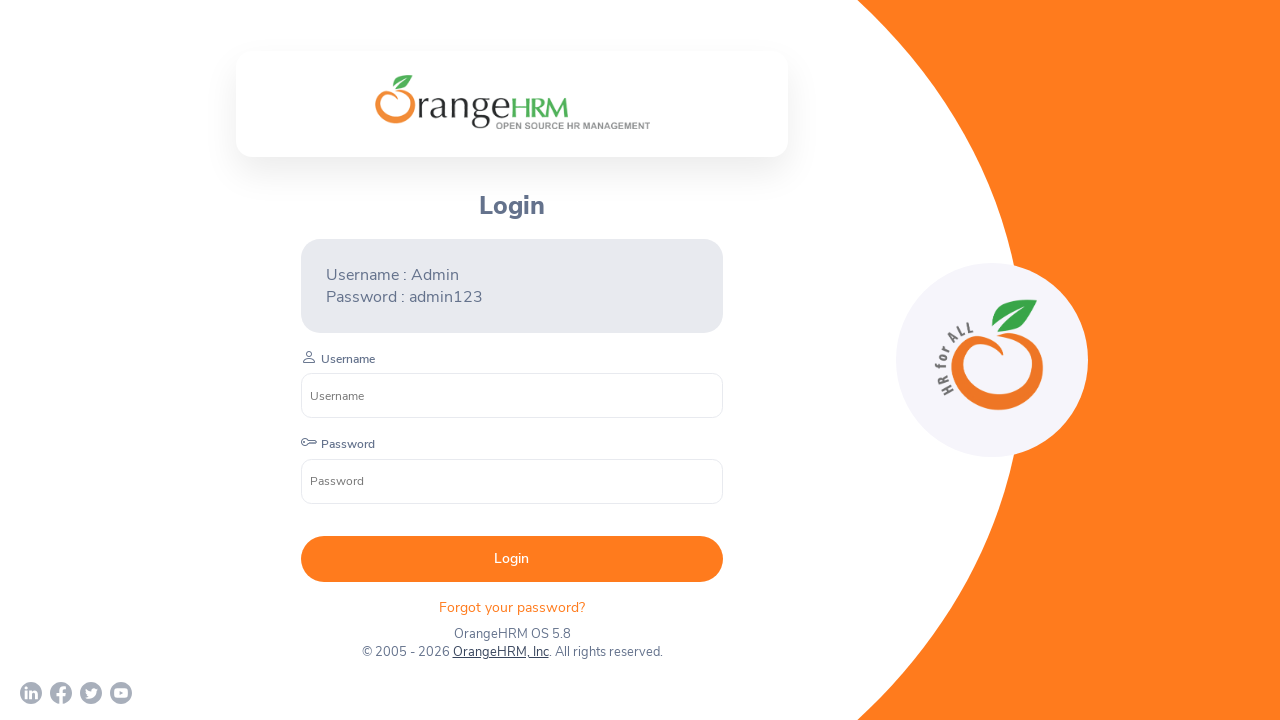

Waited 1 second for new tab to open
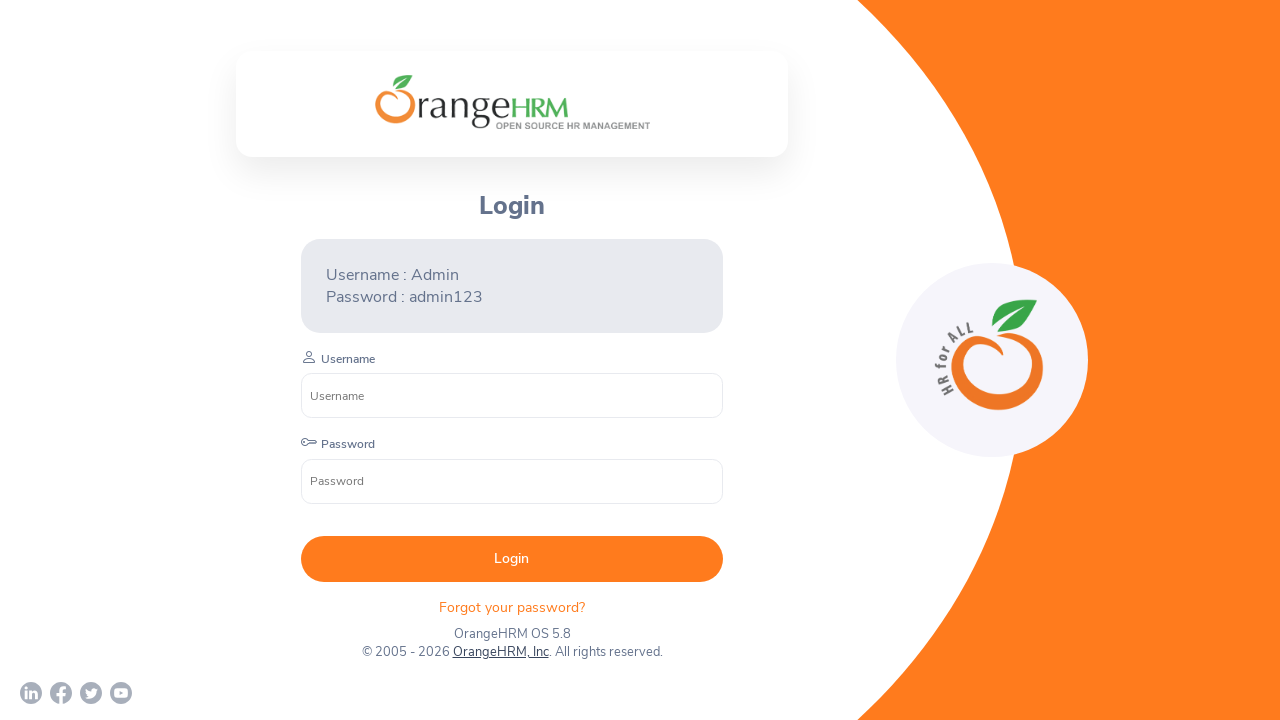

Switched to newly opened Facebook tab
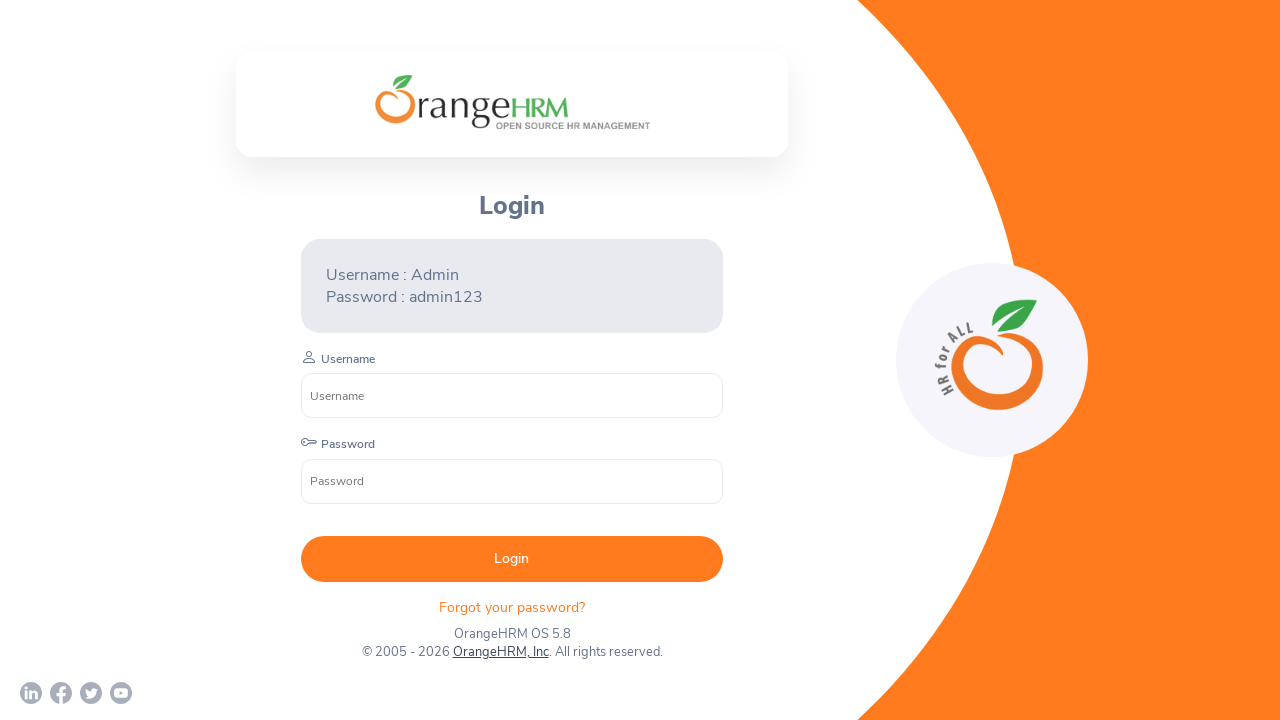

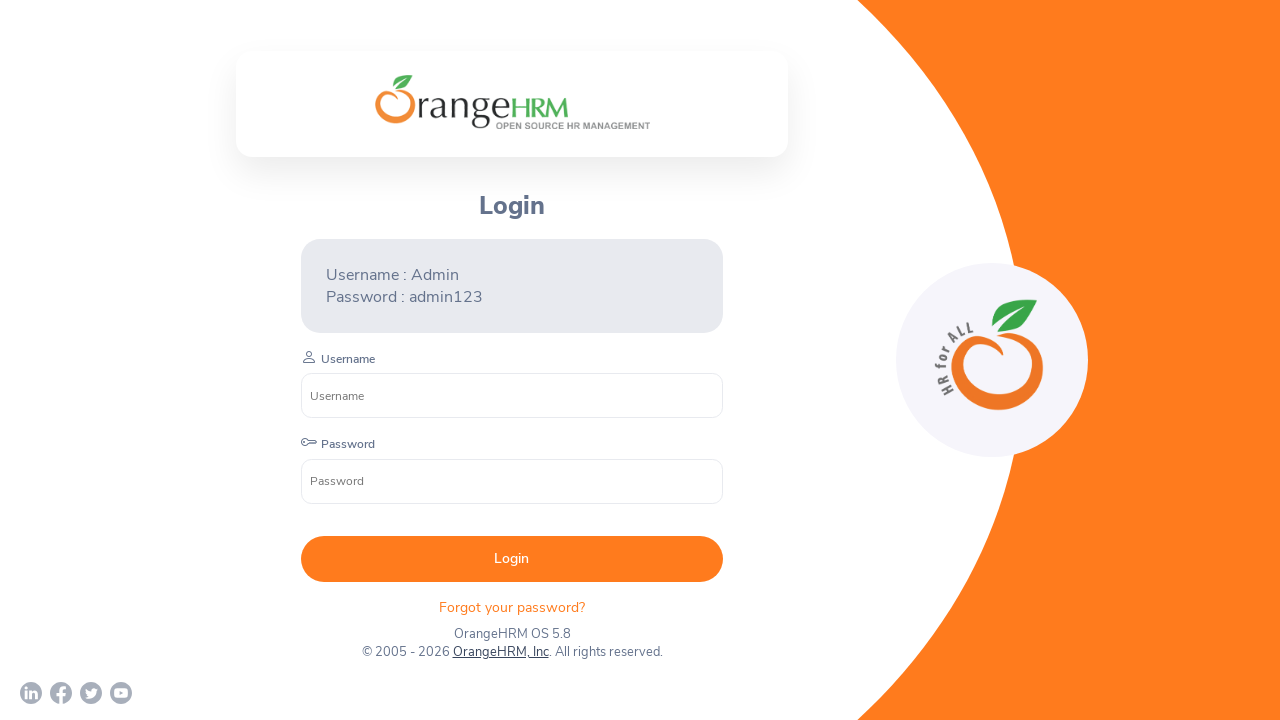